Tests notification message functionality by clicking a link to trigger a notification and then closing it

Starting URL: https://the-internet.herokuapp.com/notification_message_rendered

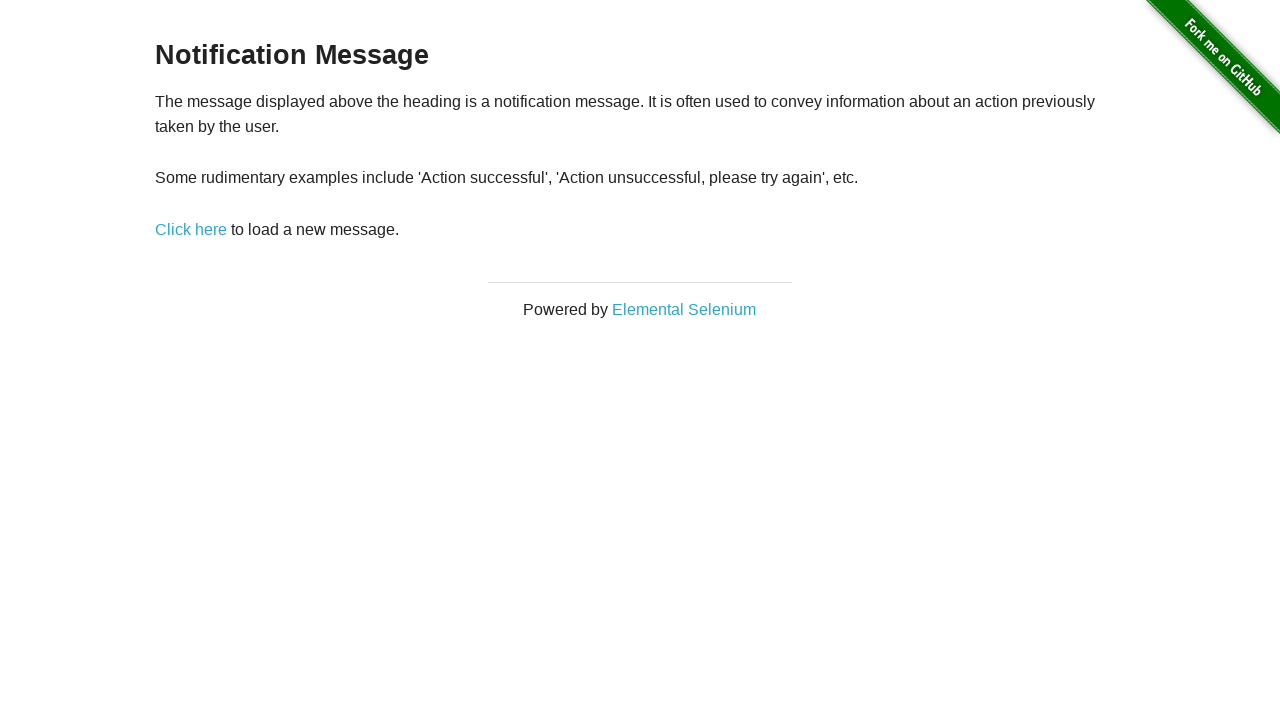

Clicked link to trigger notification at (191, 229) on a:has-text('Click here')
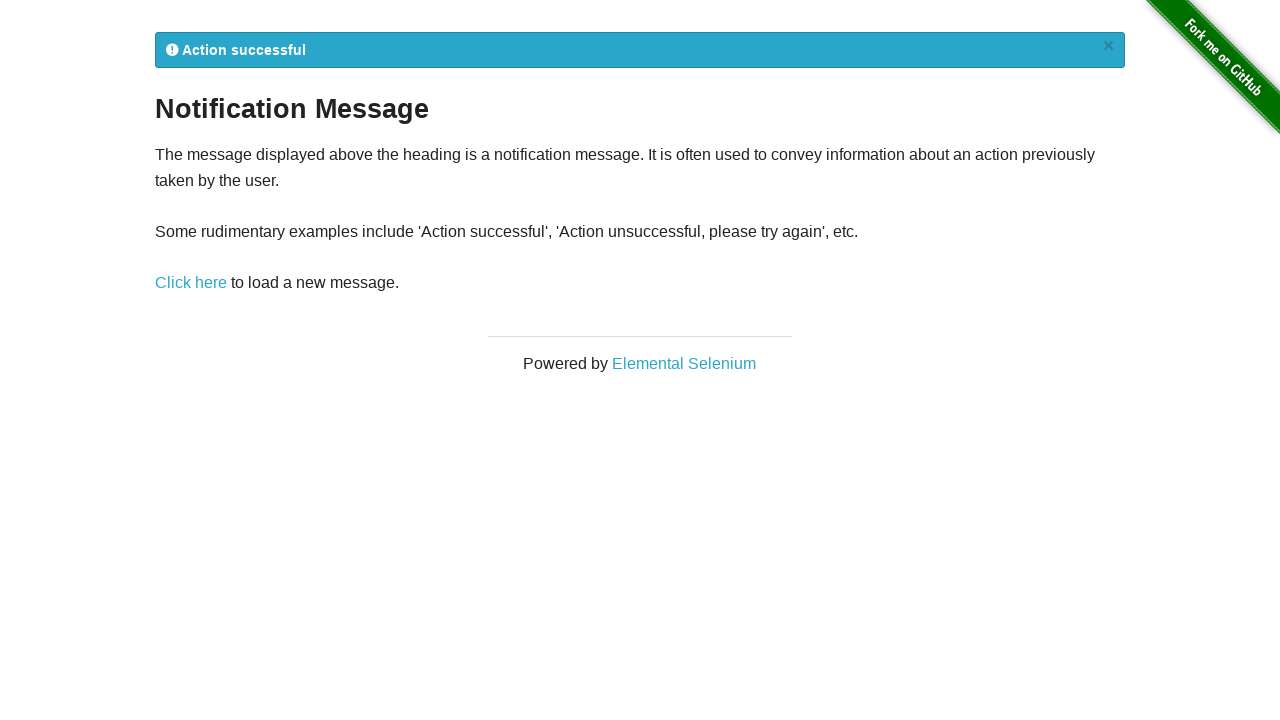

Notification message appeared
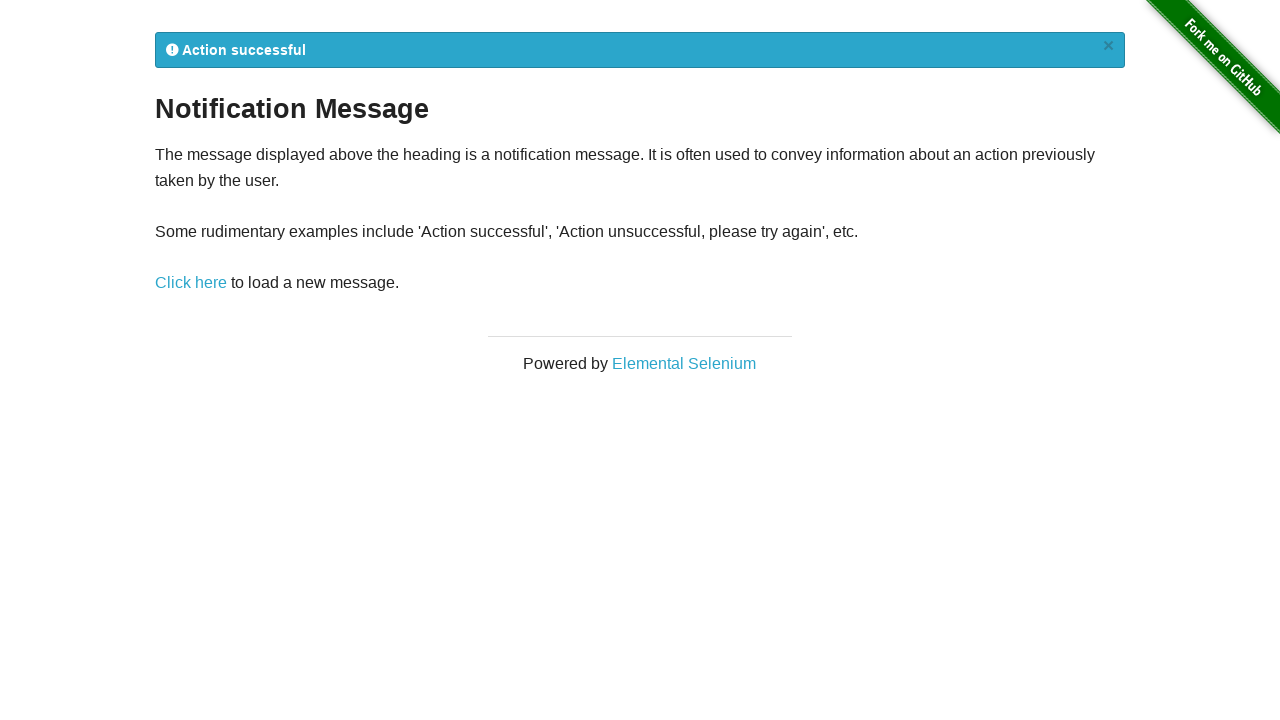

Retrieved notification text: 
            Action successful
            ×
          
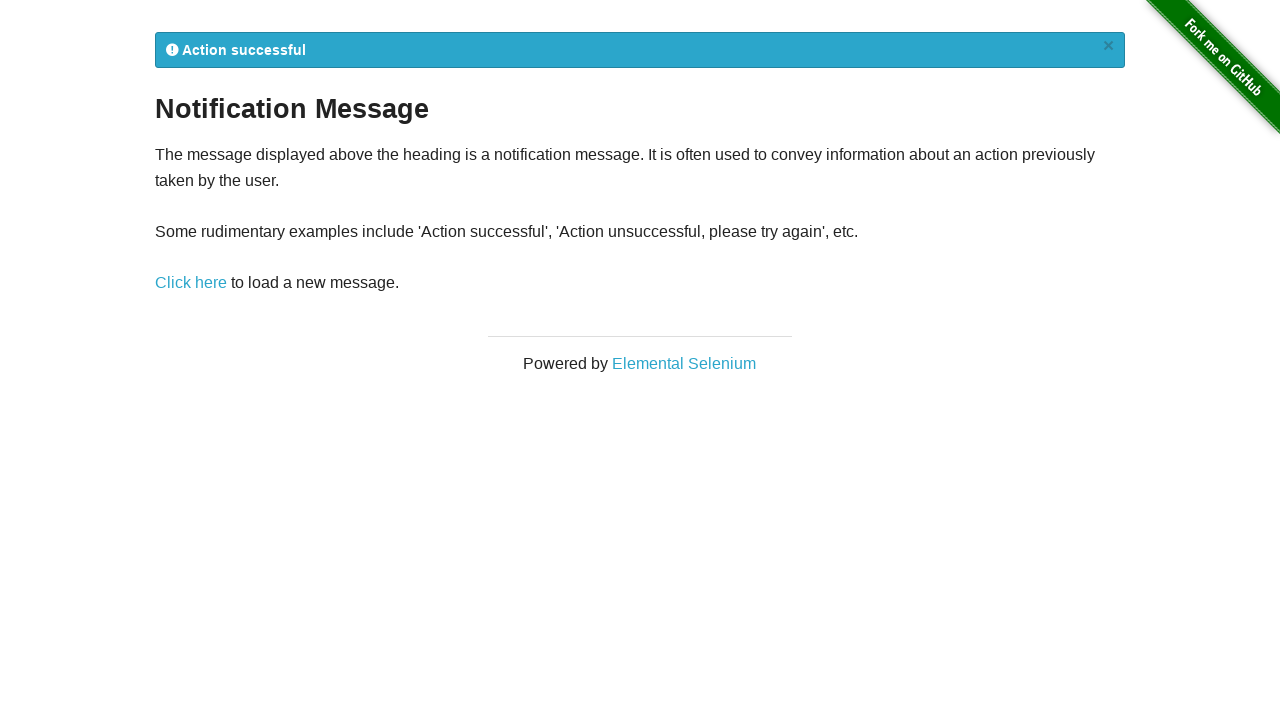

Closed notification message at (1108, 46) on a.close
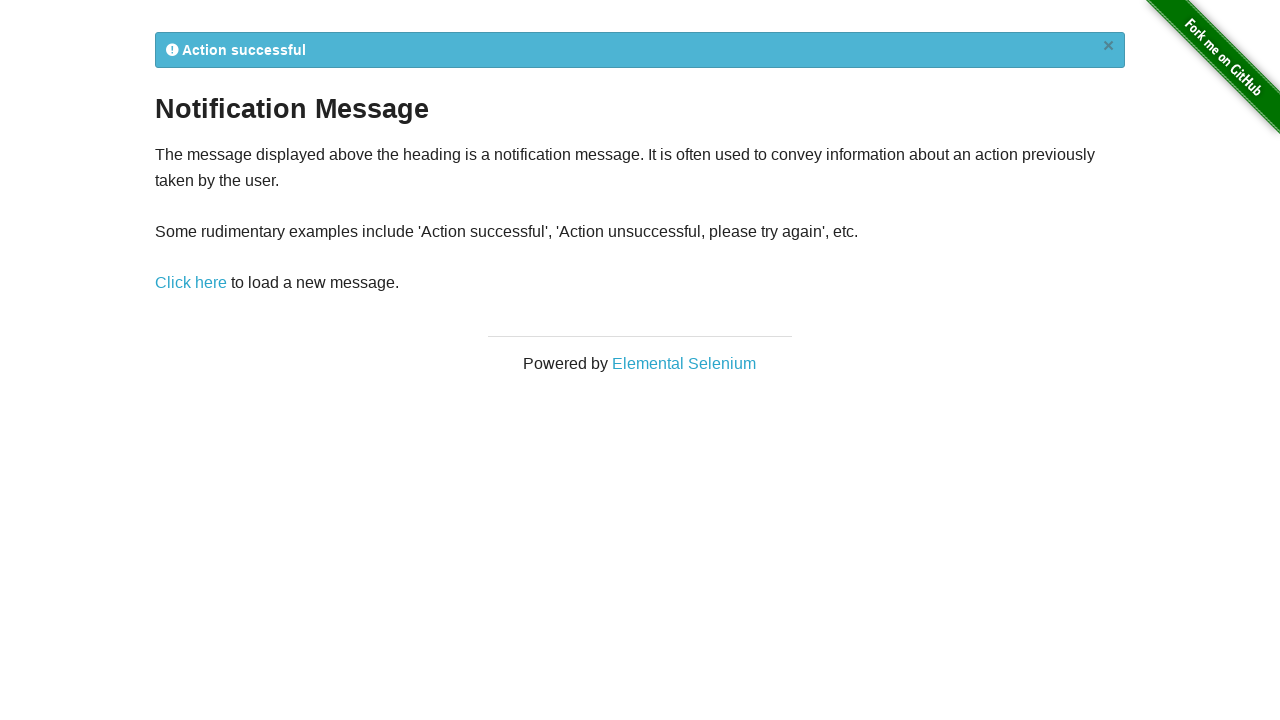

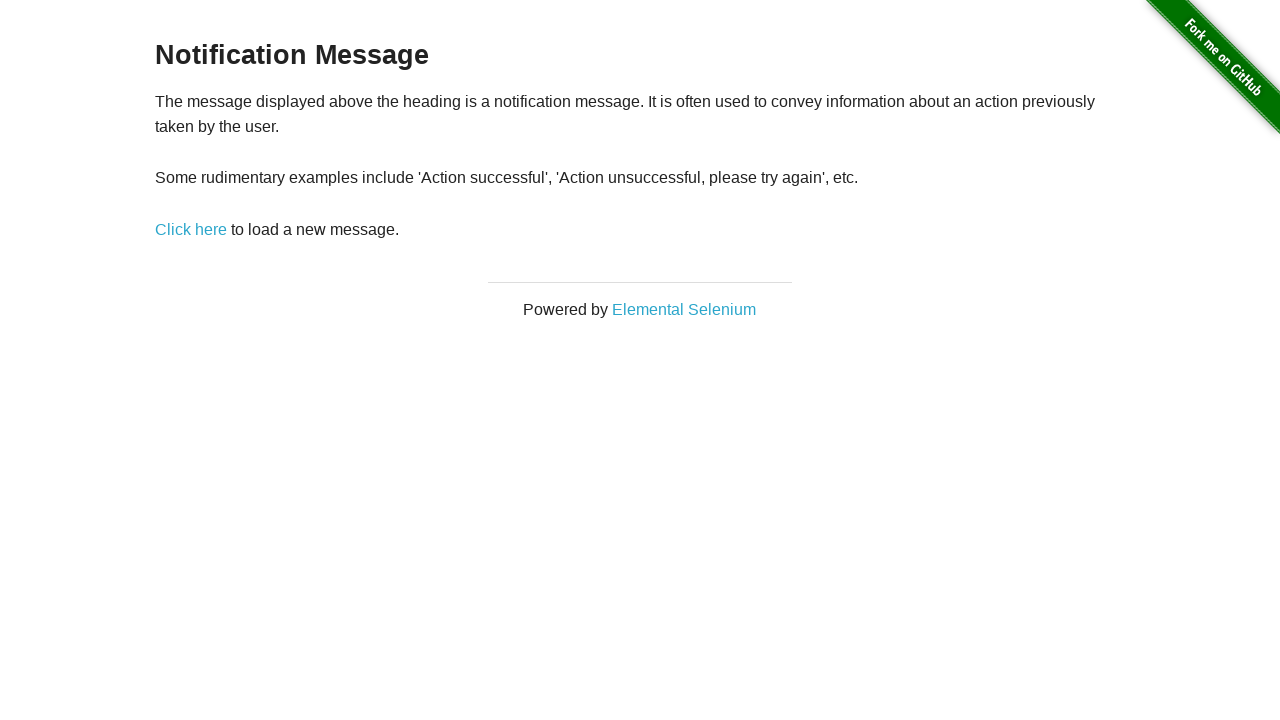